Tests a math form by reading a value from the page, calculating a logarithmic function, filling in the answer, checking a checkbox, selecting a radio button, and submitting the form.

Starting URL: http://suninjuly.github.io/math.html

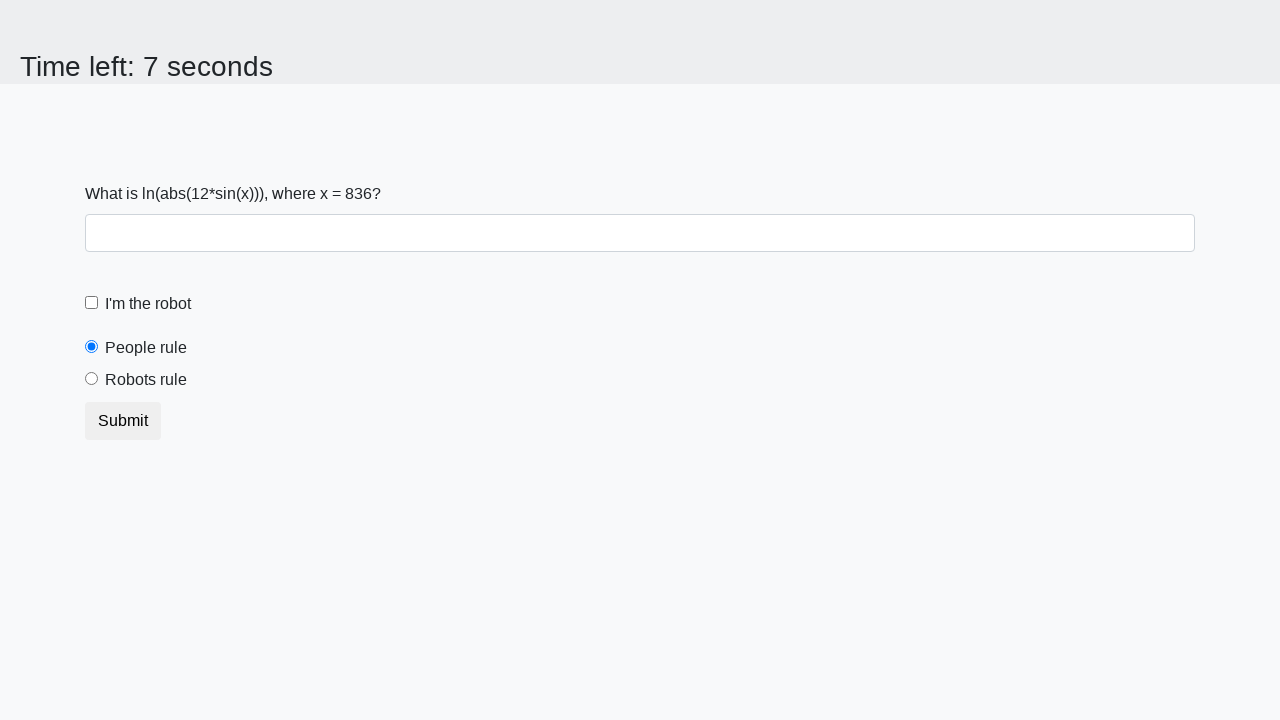

Located the input value element
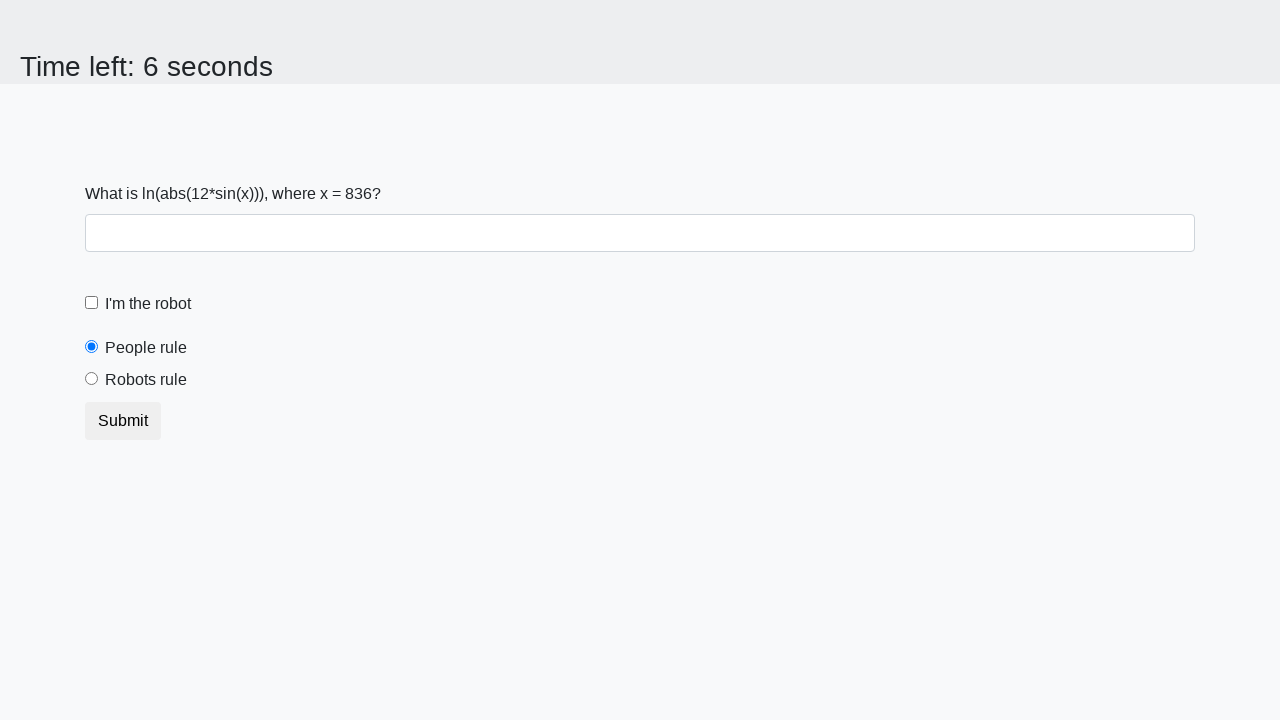

Read x value from page: 836
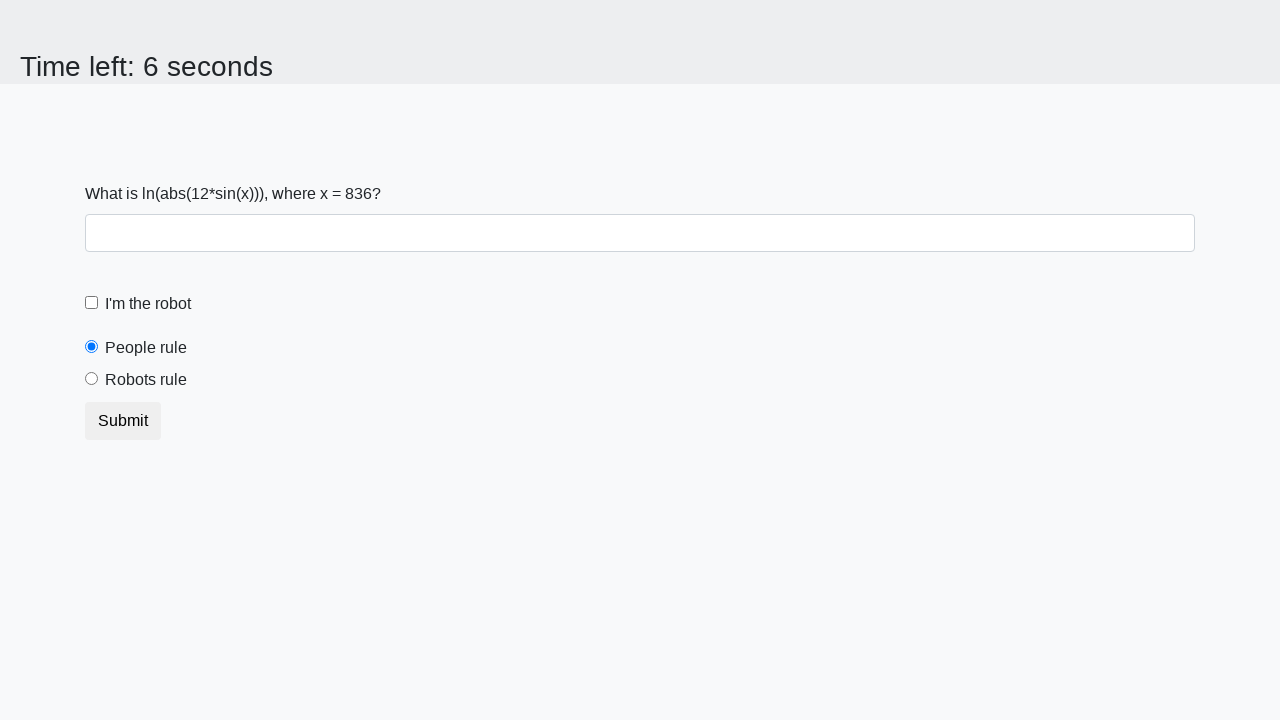

Calculated logarithmic result: 1.37638867134087
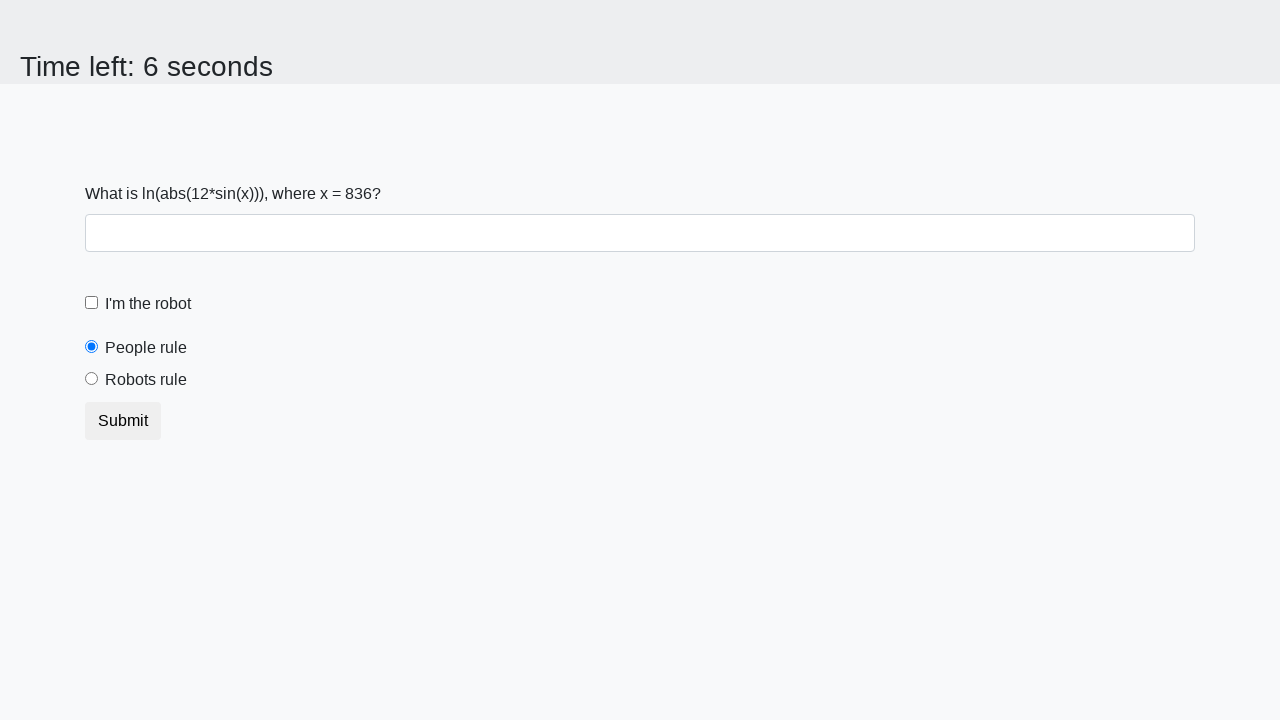

Filled answer field with calculated value: 1.37638867134087 on #answer
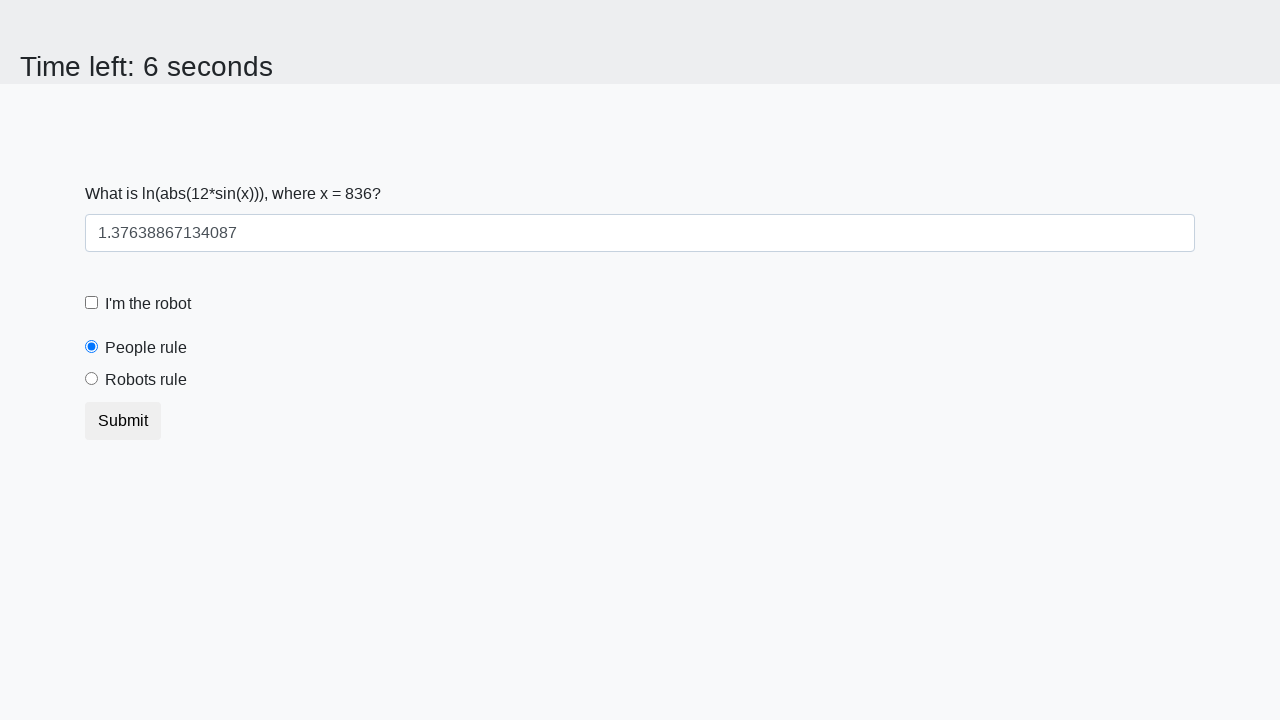

Checked the robot checkbox at (92, 303) on #robotCheckbox
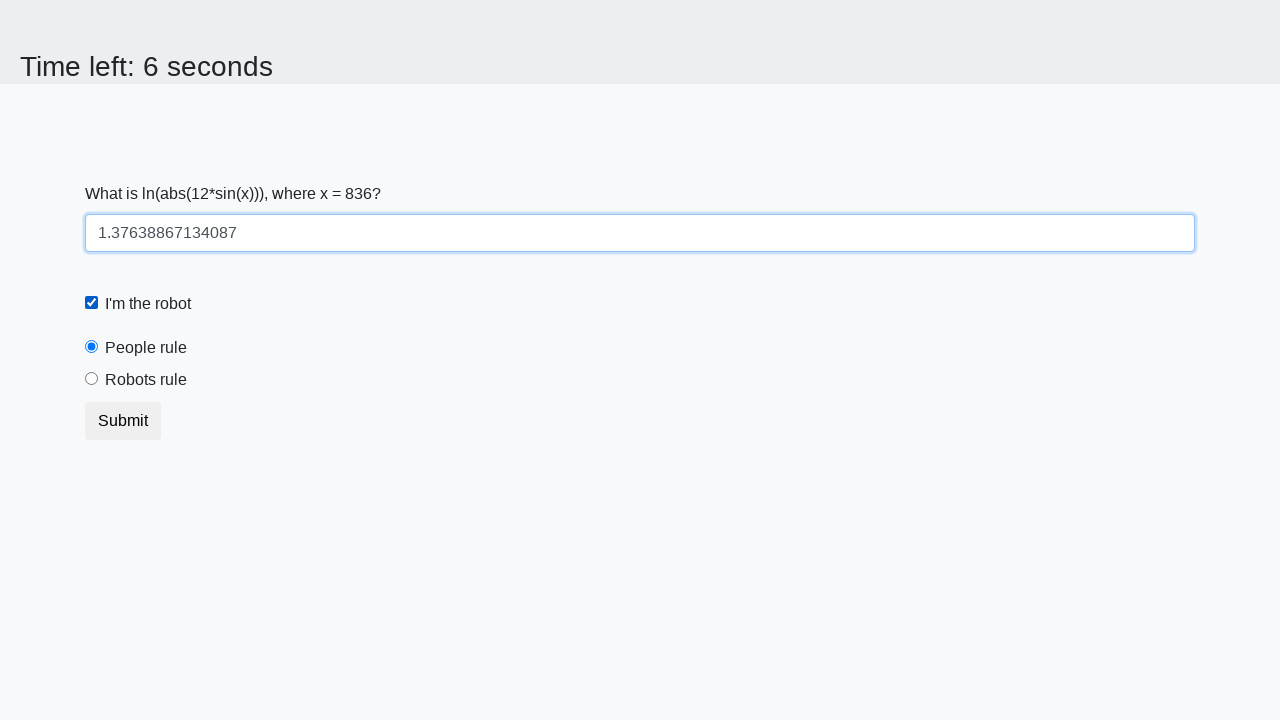

Selected the robots rule radio button at (92, 379) on #robotsRule
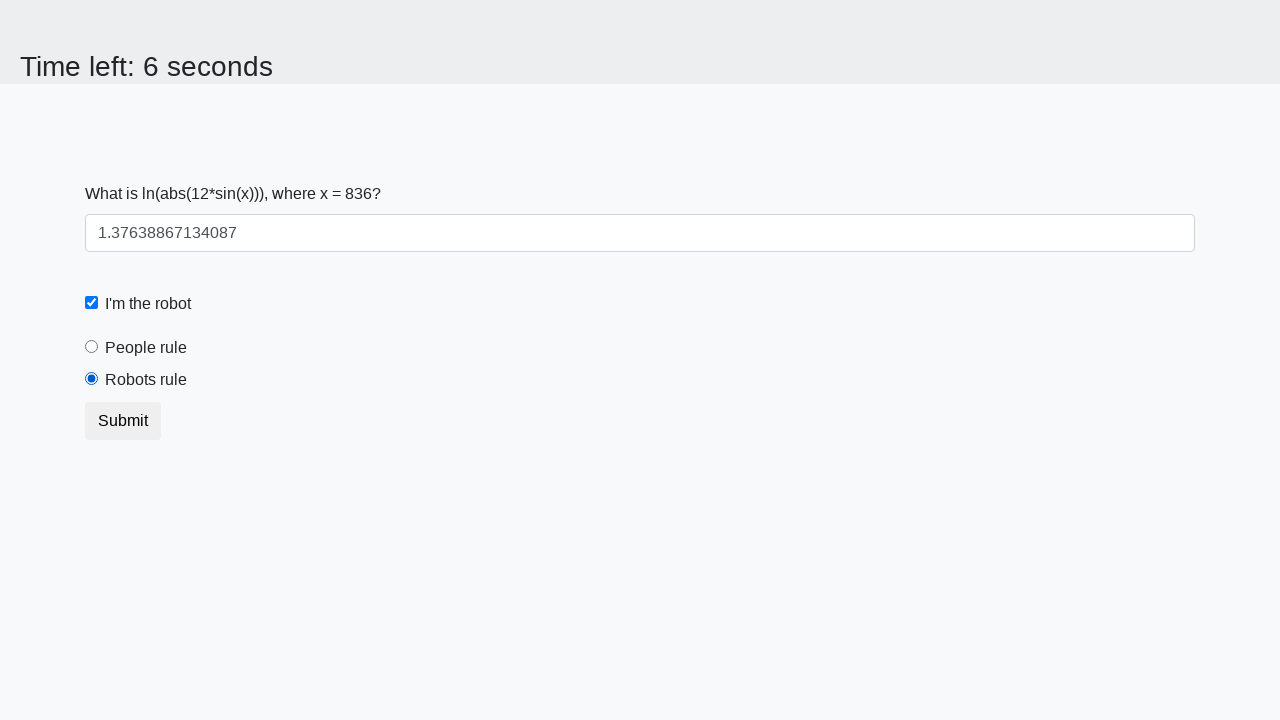

Clicked submit button to submit the form at (123, 421) on .btn.btn-default
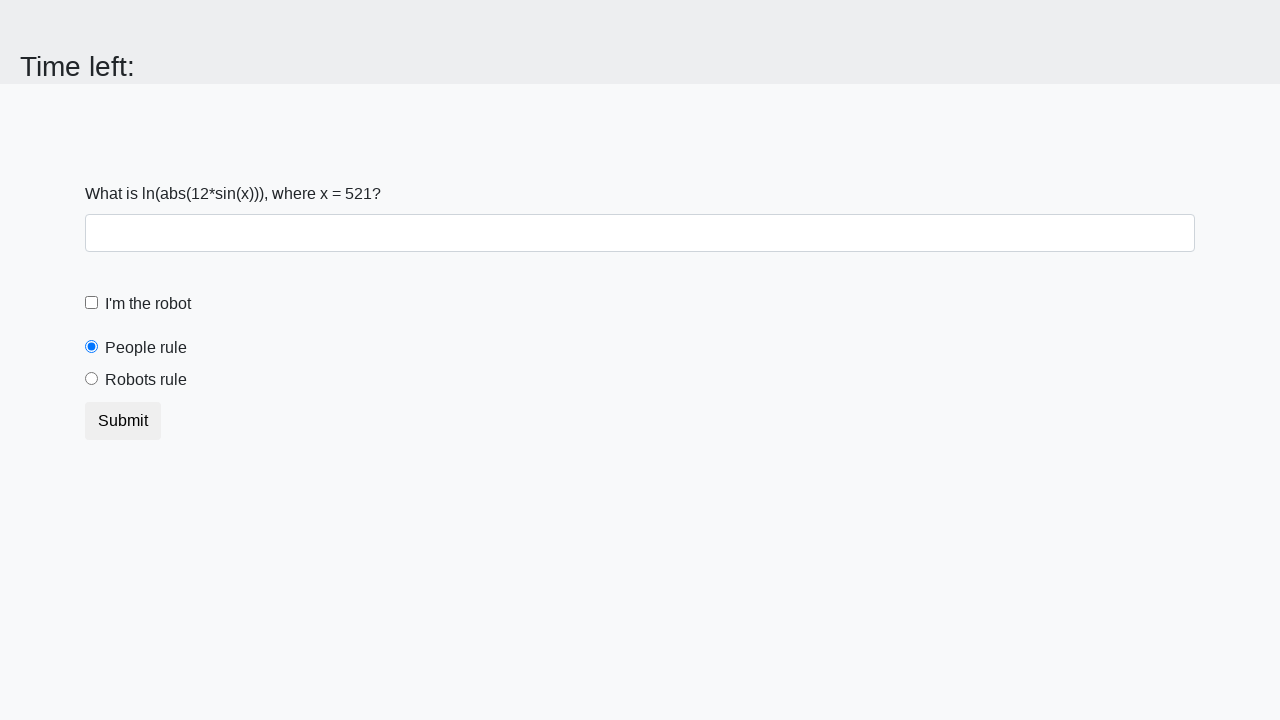

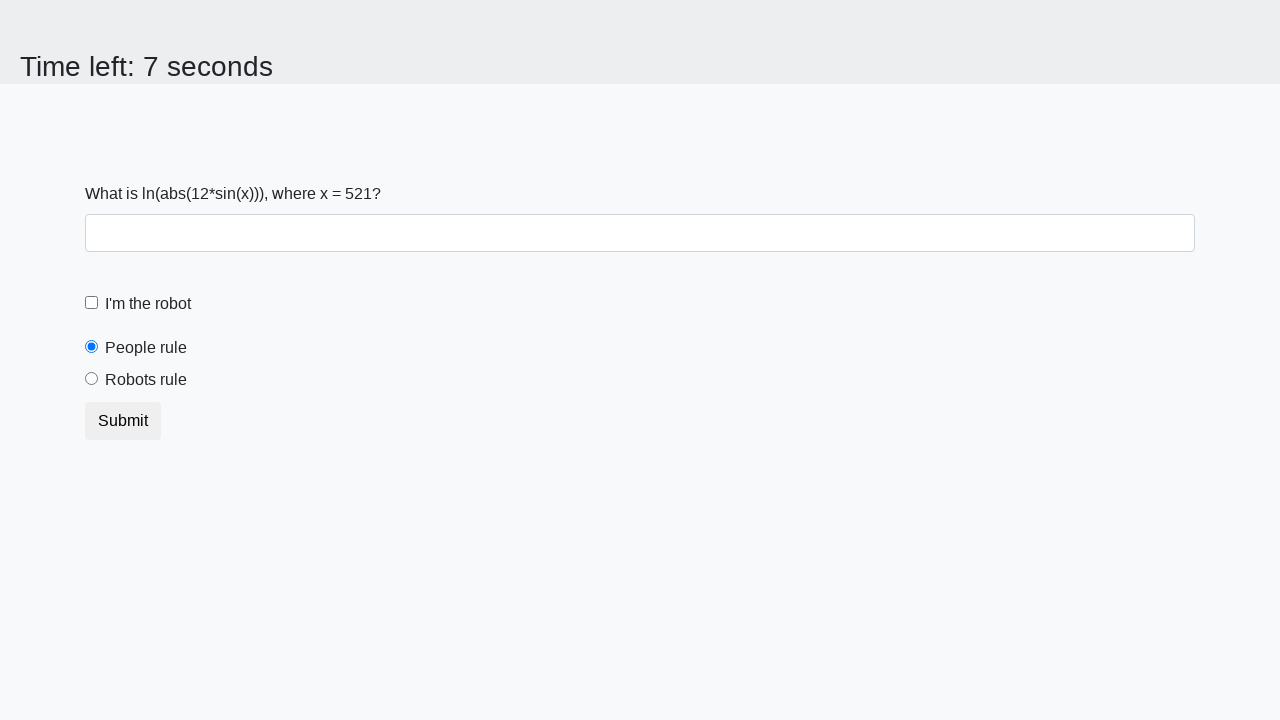